Tests marking individual todo items as complete by clicking their checkboxes

Starting URL: https://demo.playwright.dev/todomvc

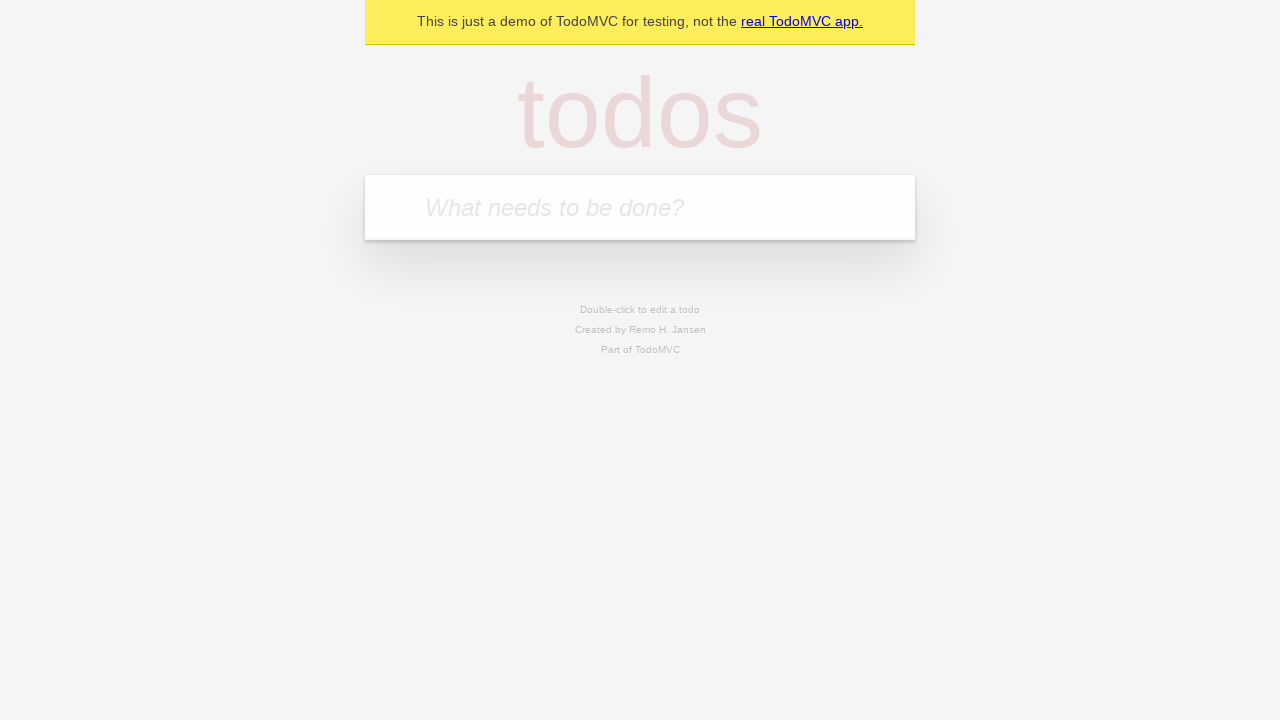

Located the todo input field
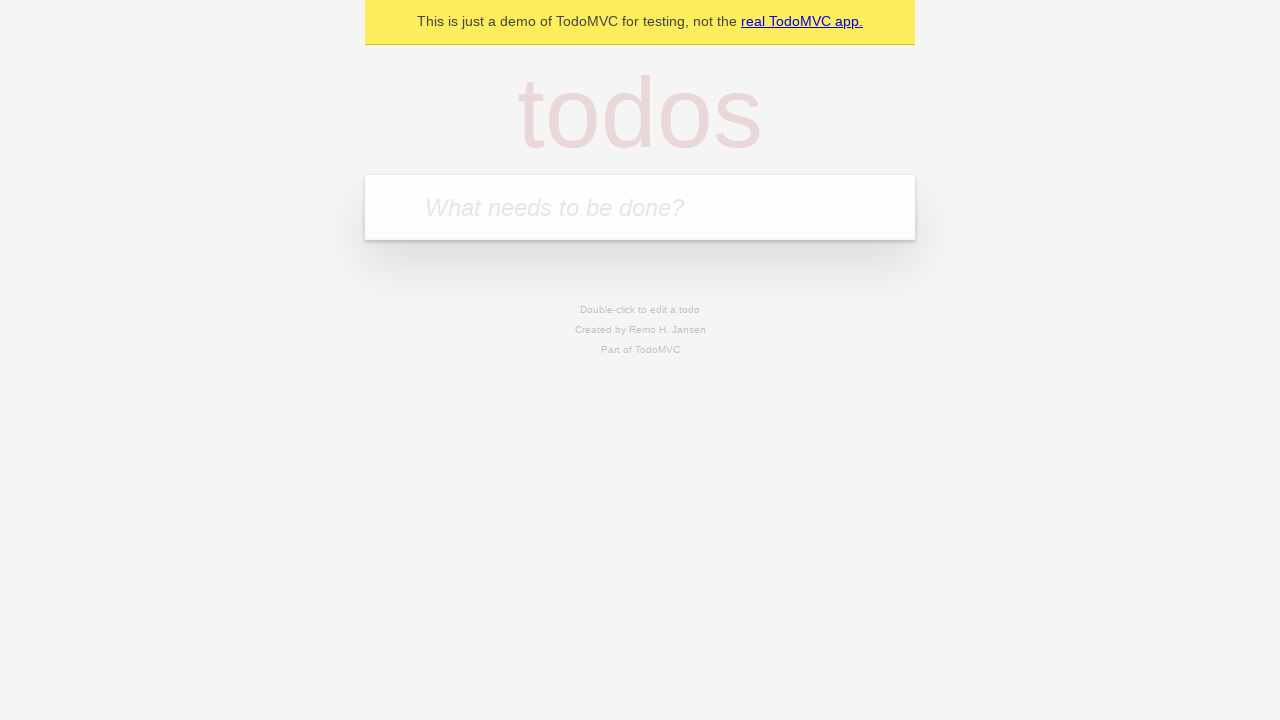

Filled todo input with 'buy some cheese' on internal:attr=[placeholder="What needs to be done?"i]
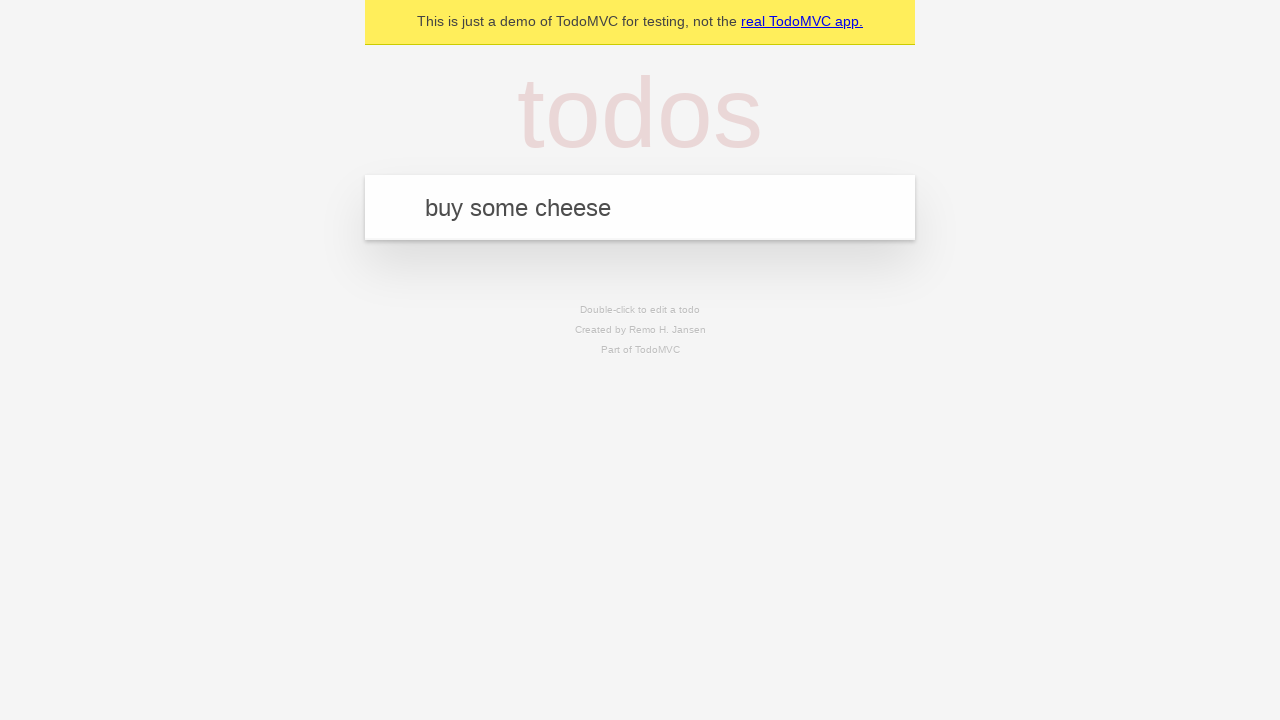

Pressed Enter to create first todo item on internal:attr=[placeholder="What needs to be done?"i]
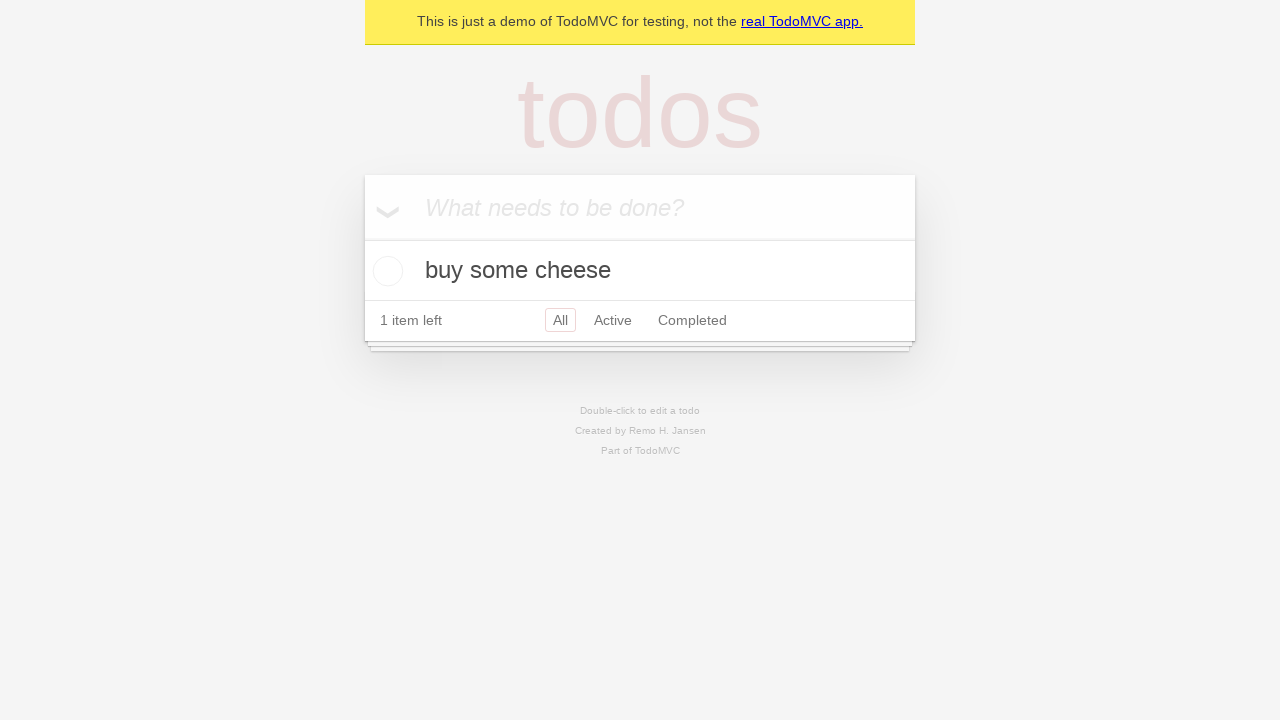

Filled todo input with 'feed the cat' on internal:attr=[placeholder="What needs to be done?"i]
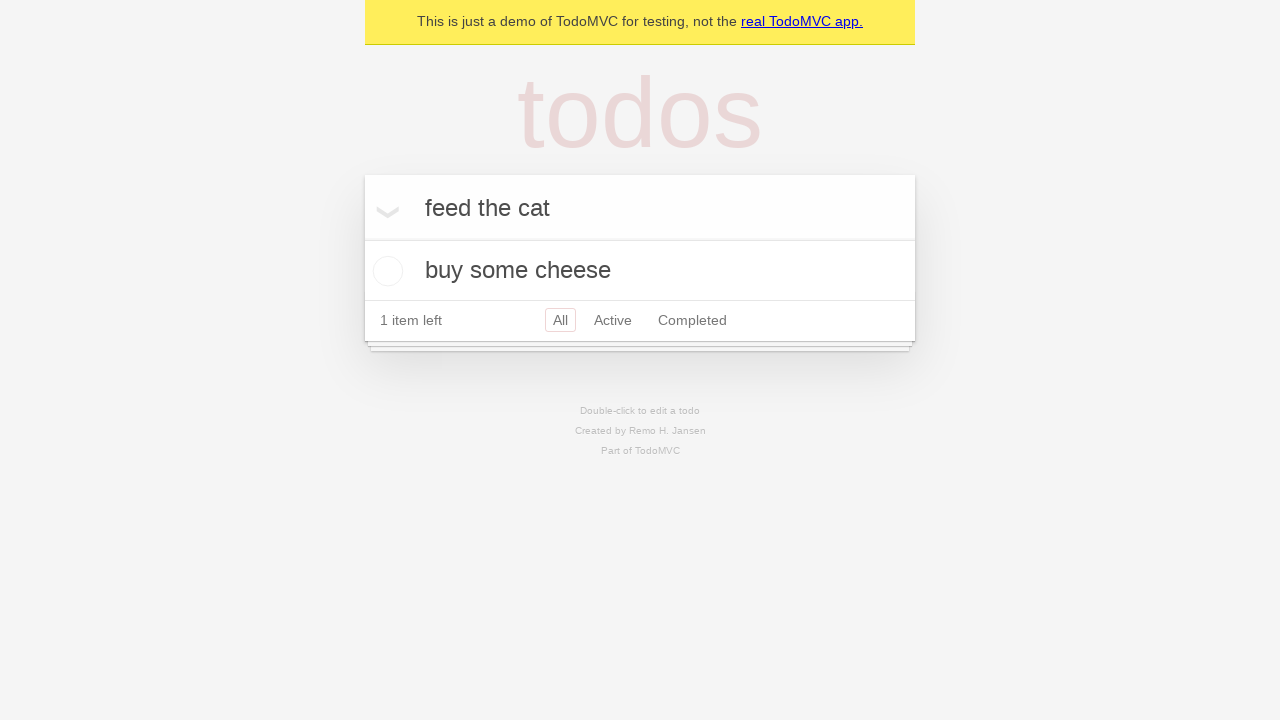

Pressed Enter to create second todo item on internal:attr=[placeholder="What needs to be done?"i]
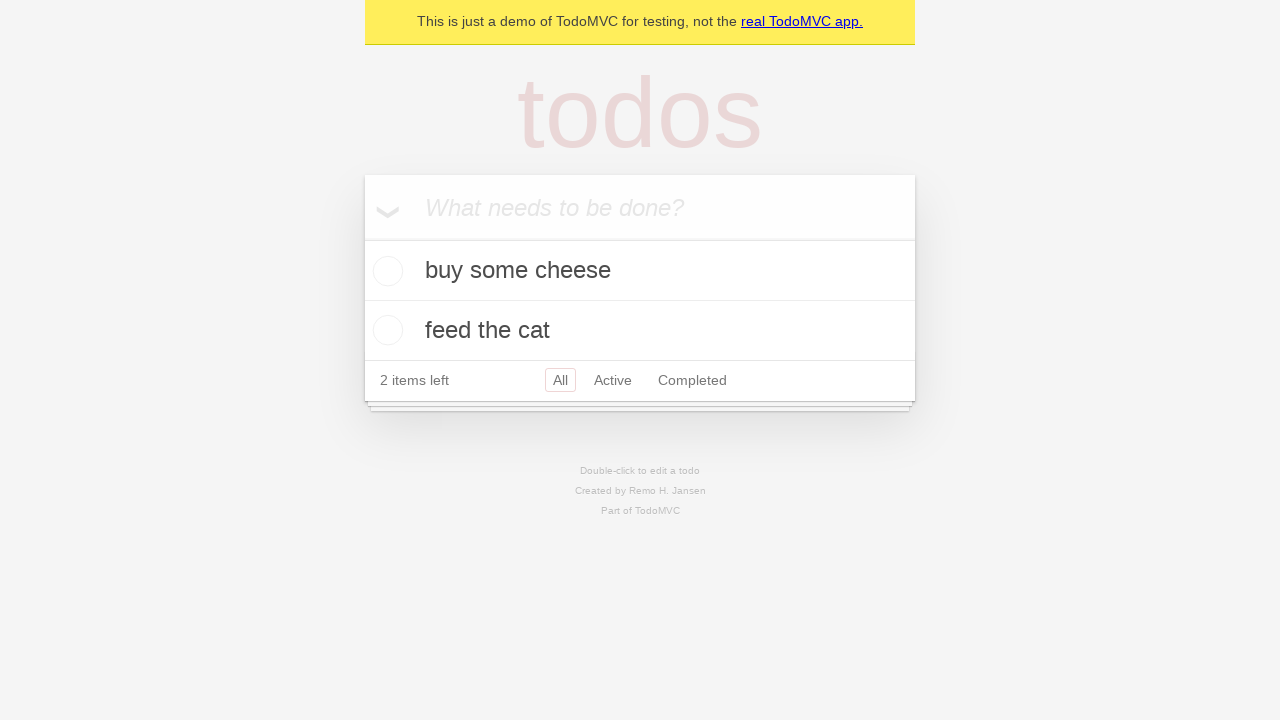

Located first todo item
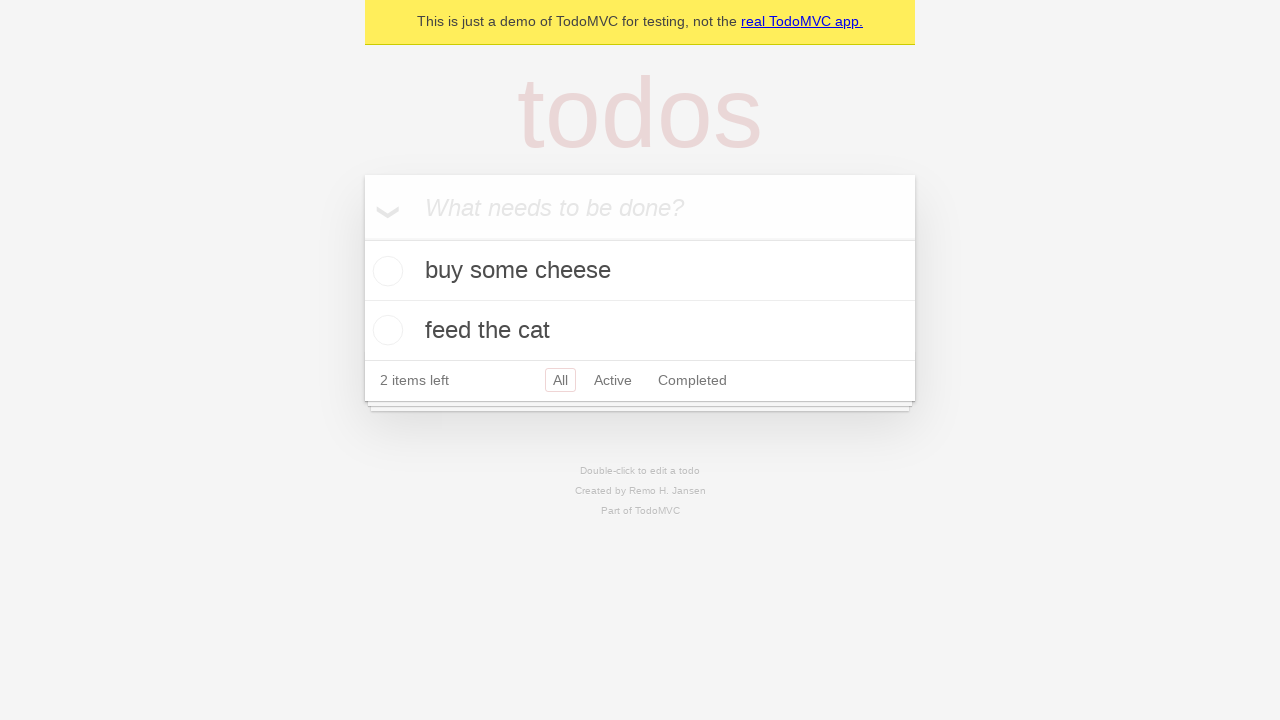

Checked the first todo item as complete at (385, 271) on internal:testid=[data-testid="todo-item"s] >> nth=0 >> internal:role=checkbox
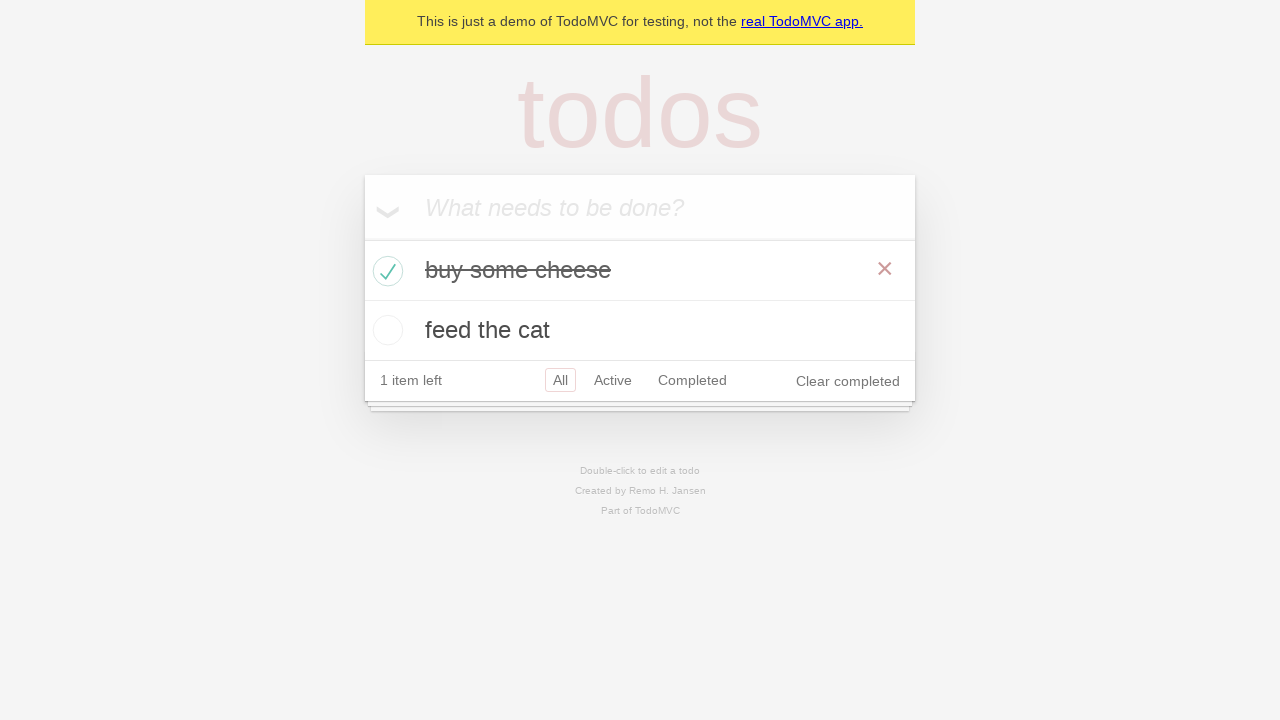

Located second todo item
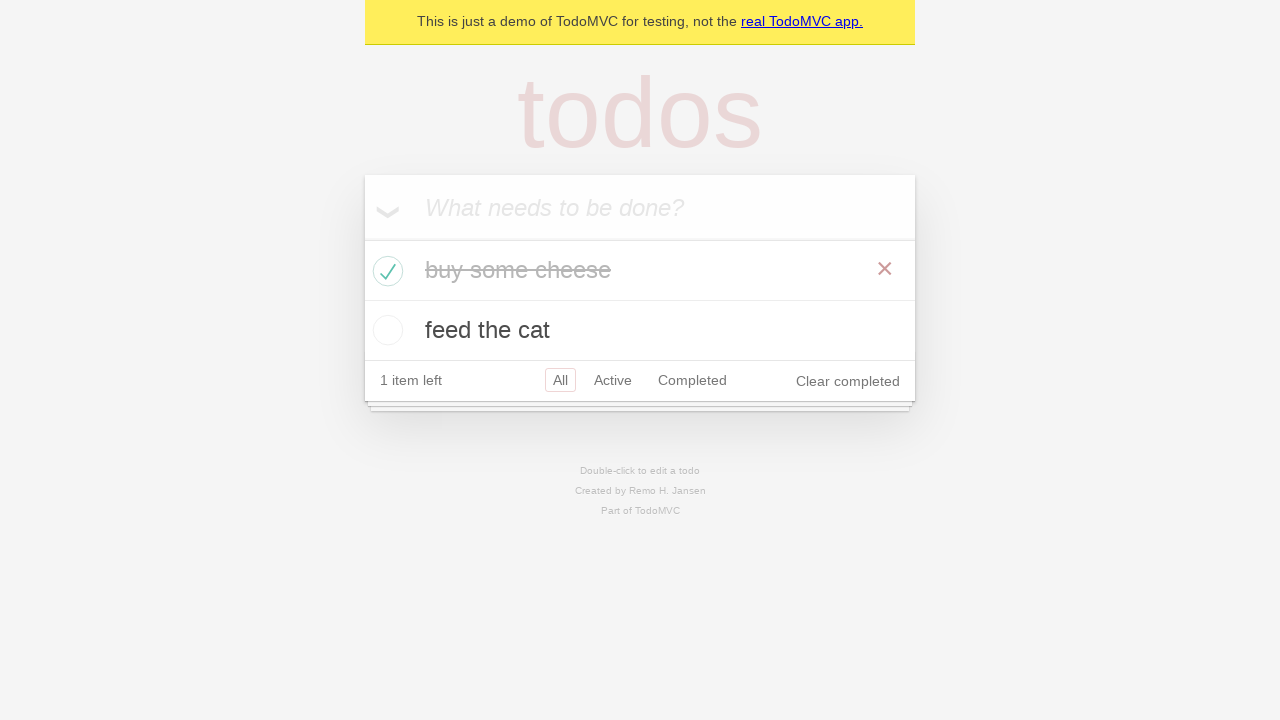

Checked the second todo item as complete at (385, 330) on internal:testid=[data-testid="todo-item"s] >> nth=1 >> internal:role=checkbox
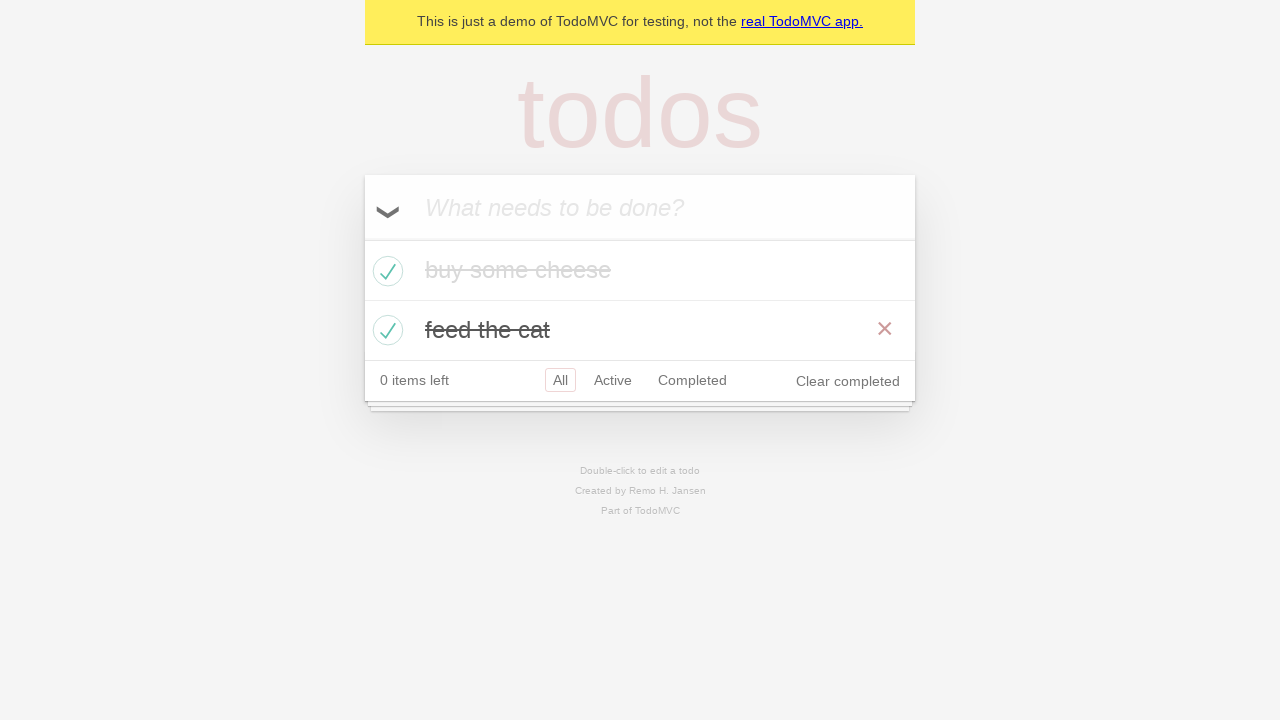

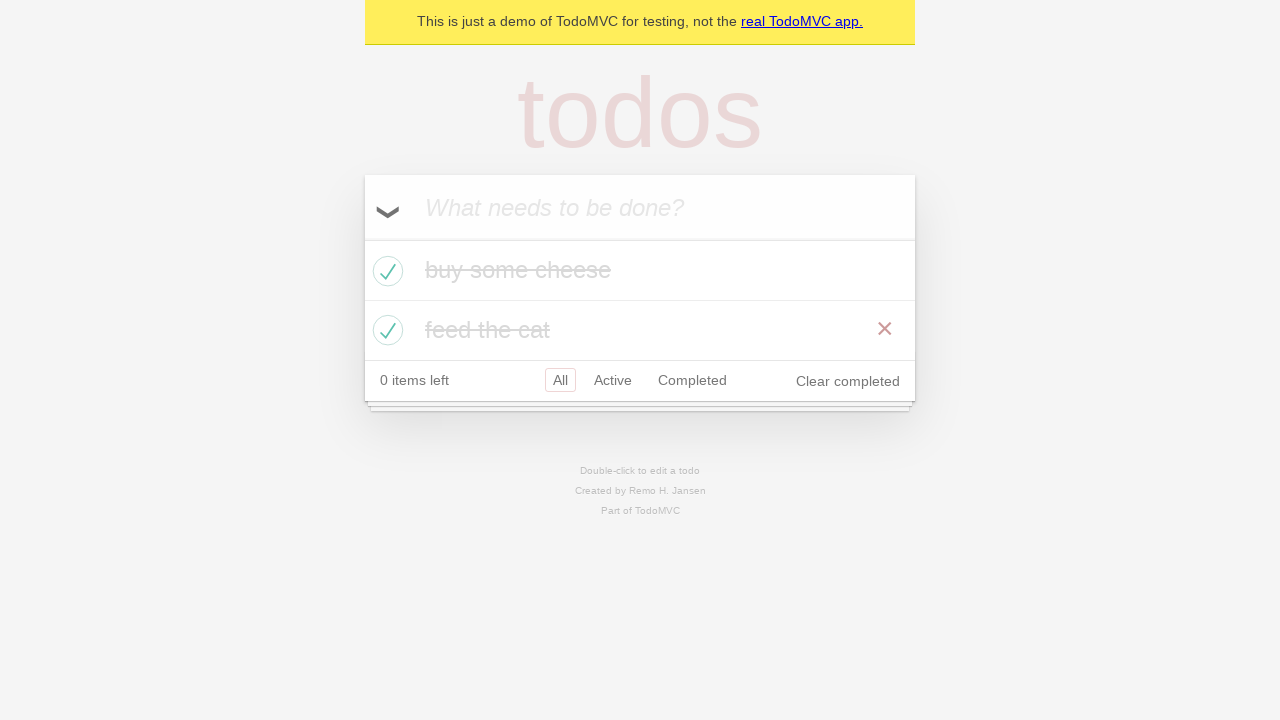